Tests the Python.org search functionality by clearing the search field, entering a search term, and submitting the form.

Starting URL: http://www.python.org

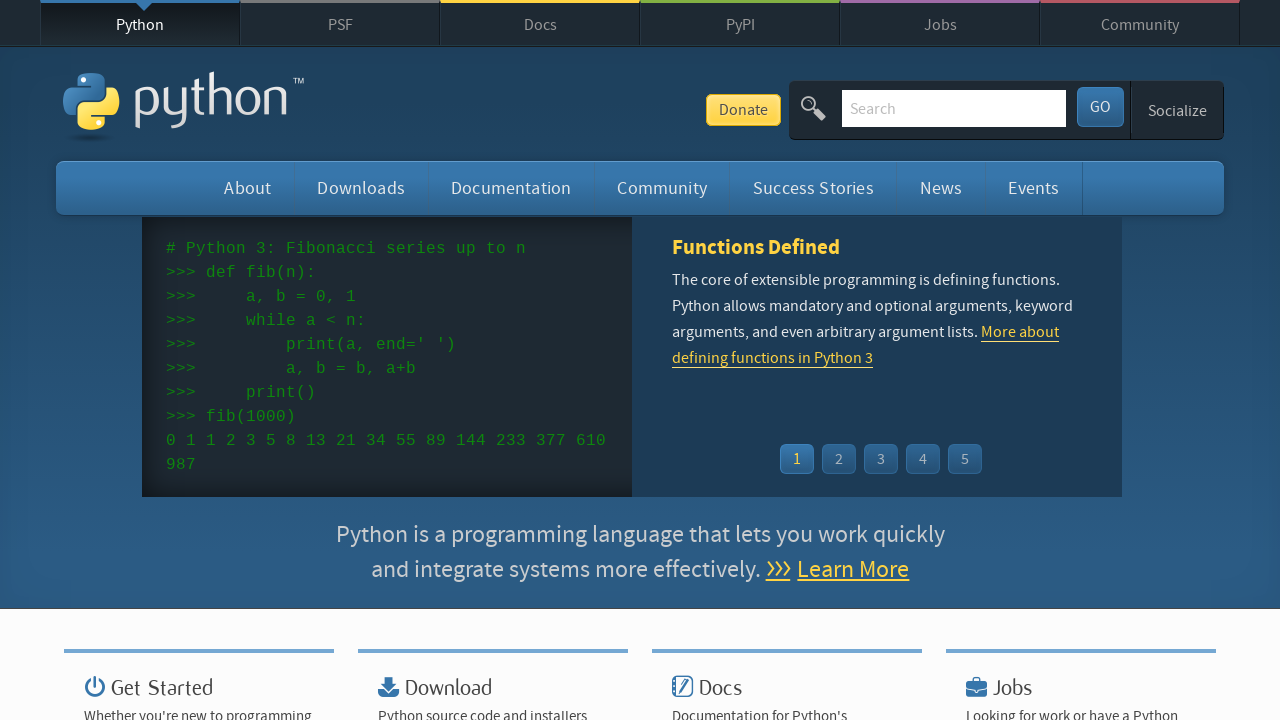

Cleared the search field on Python.org on input[name='q']
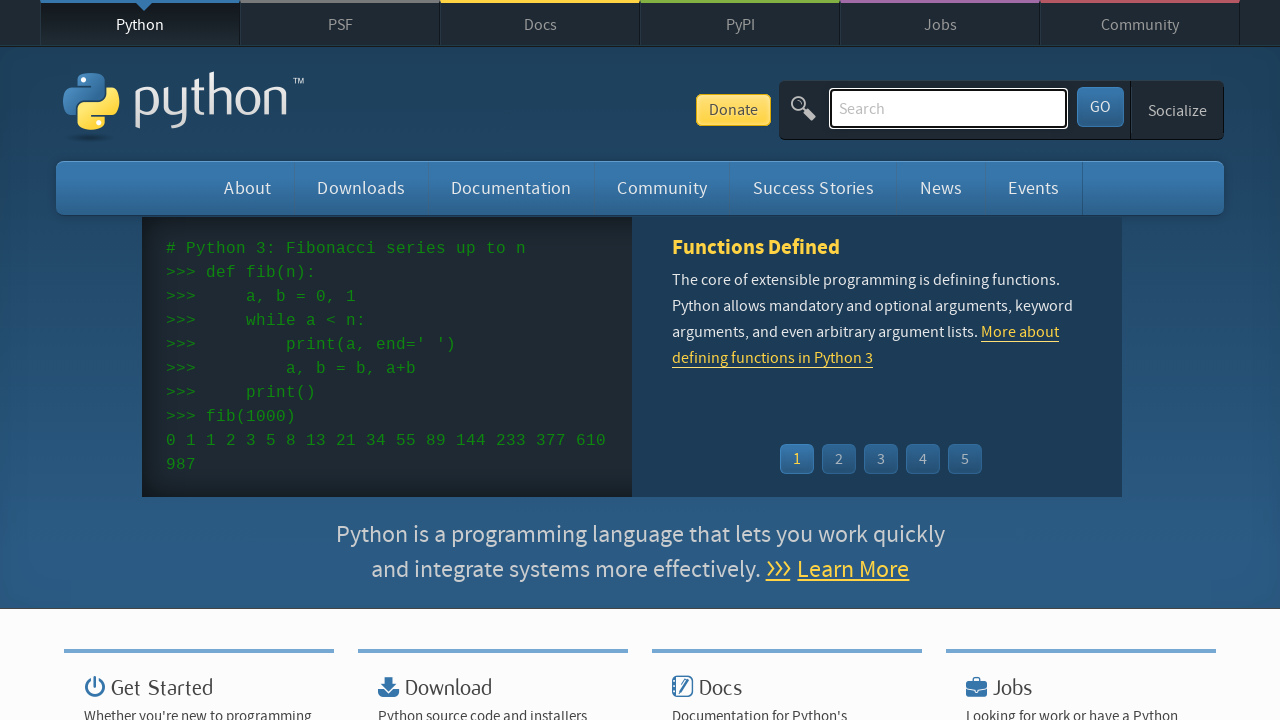

Entered 'selenium' into the search field on input[name='q']
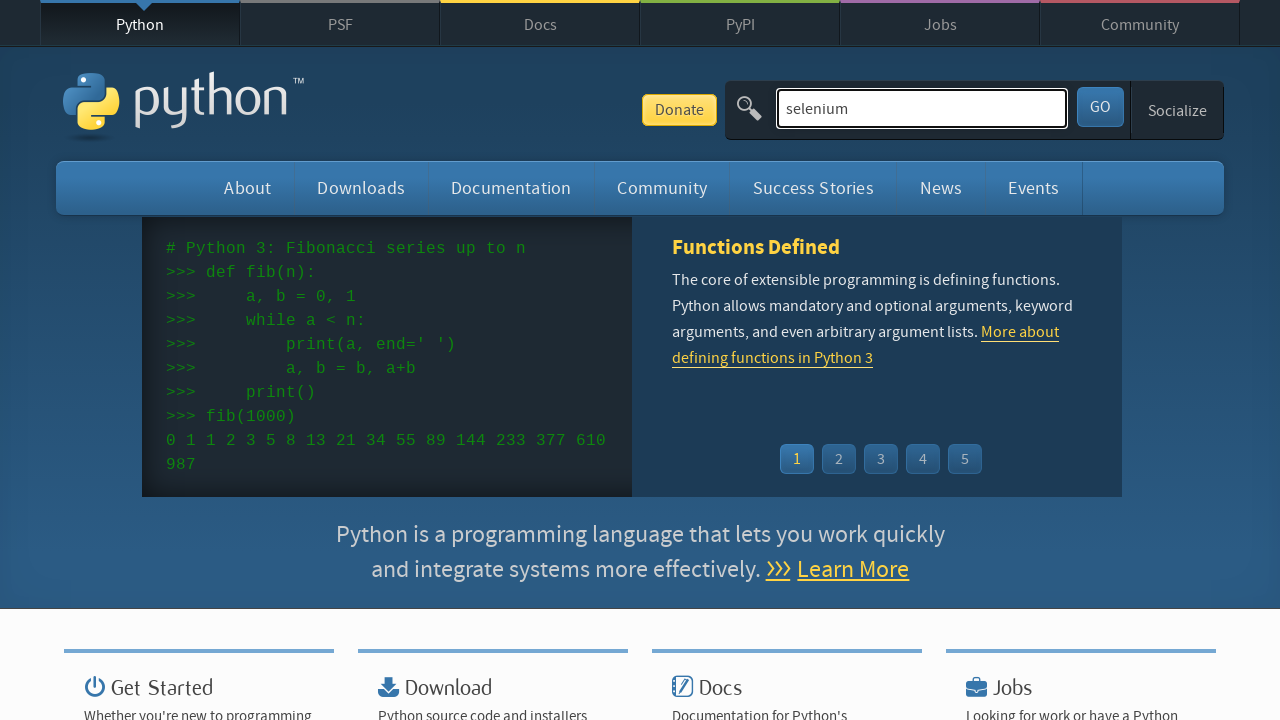

Submitted the search form by pressing Enter on input[name='q']
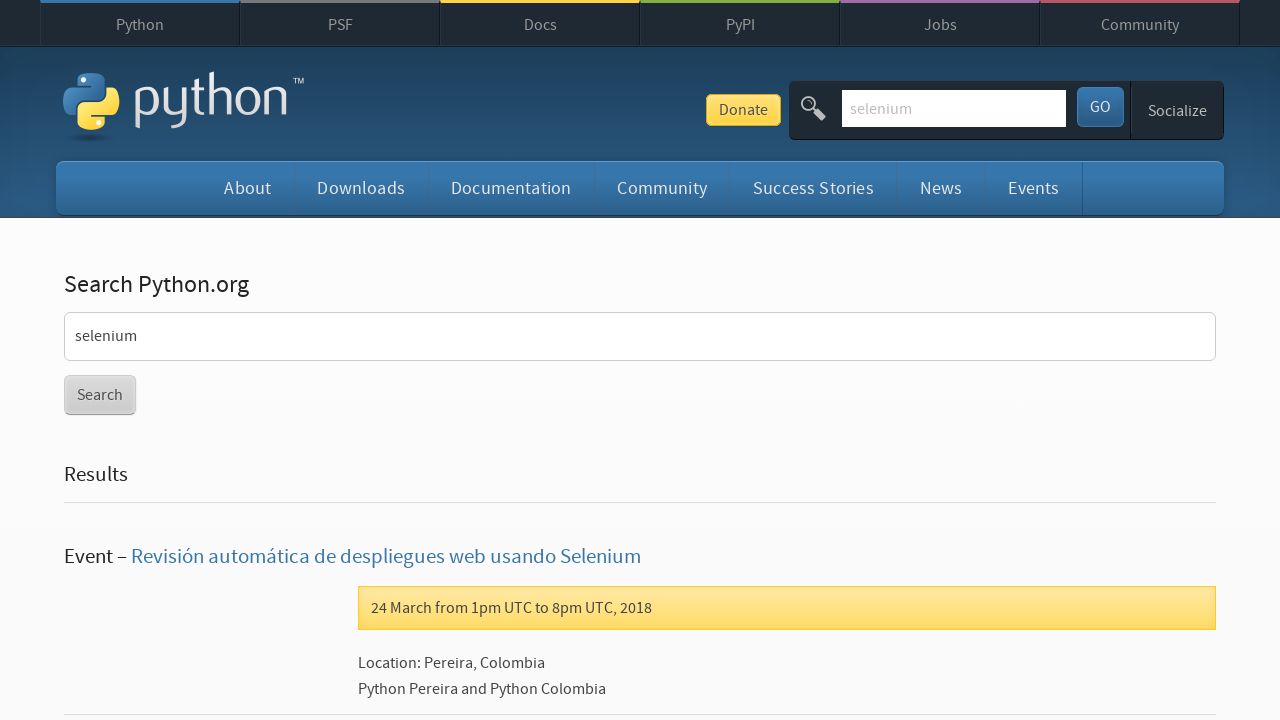

Search results page loaded (network idle)
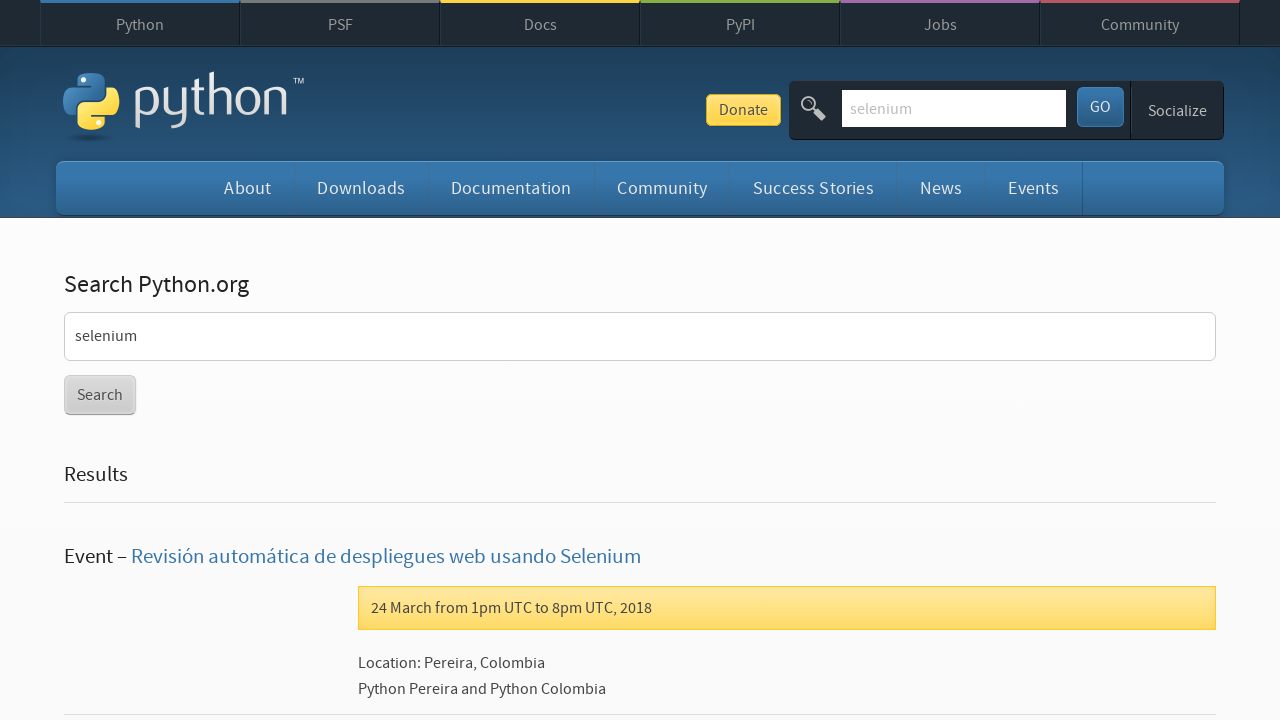

Navigated back to previous page
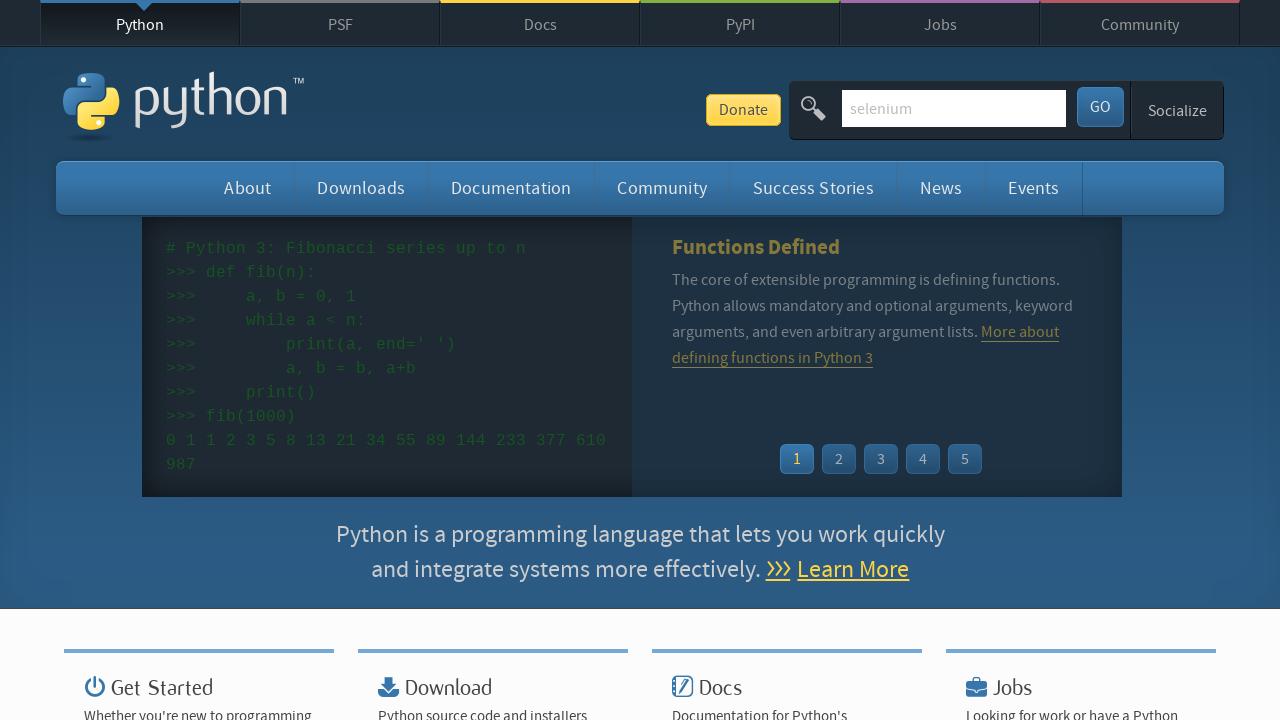

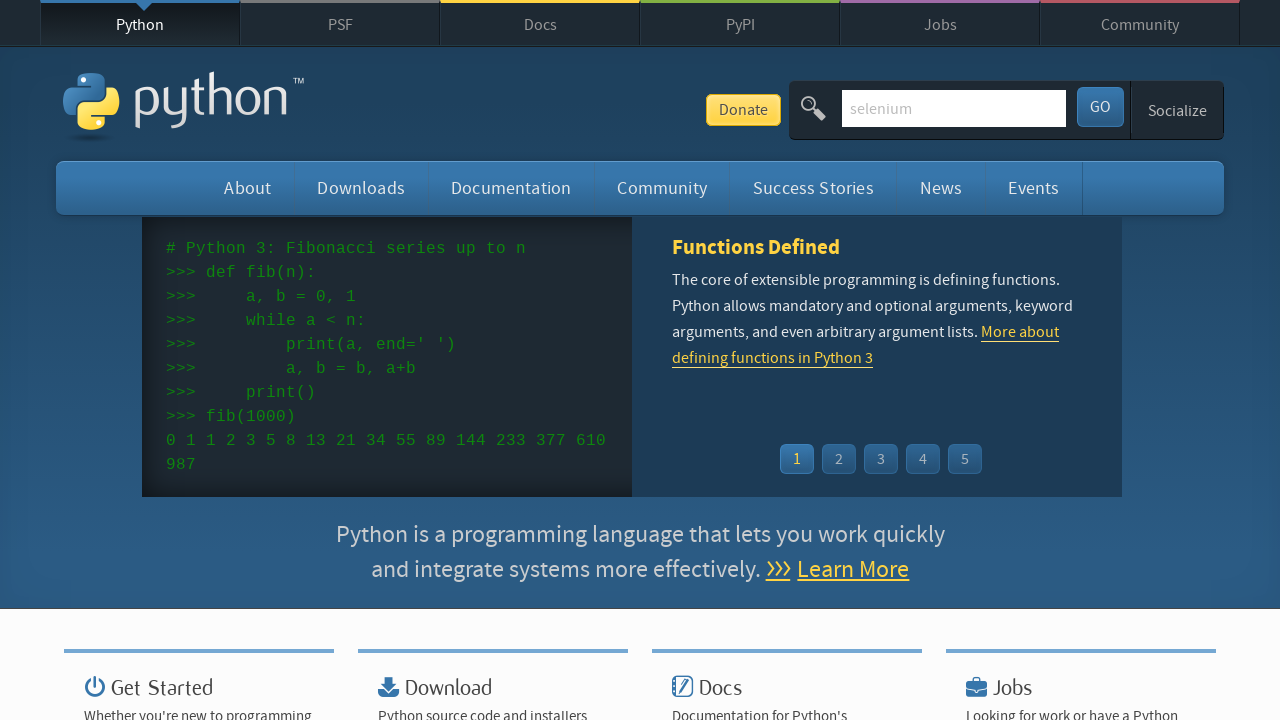